Tests keyboard navigation on RingCentral website by pressing the arrow down key

Starting URL: https://www.ringcentral.com/

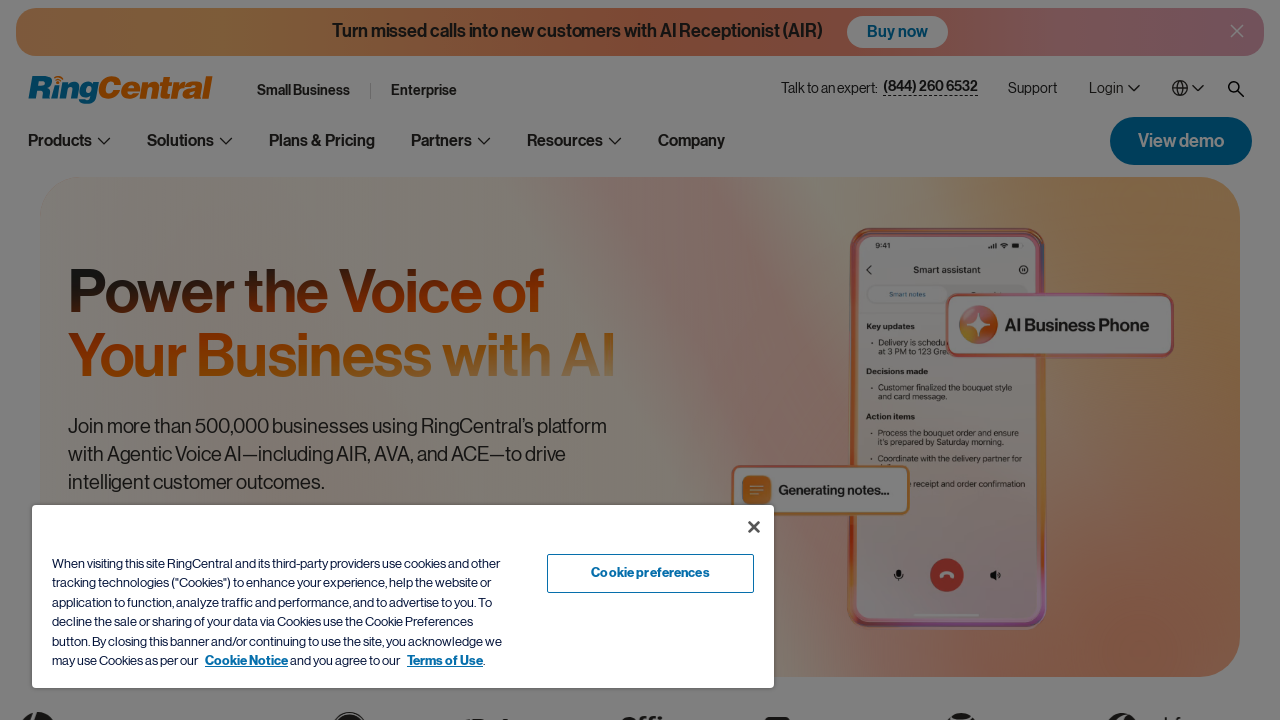

Navigated to RingCentral website
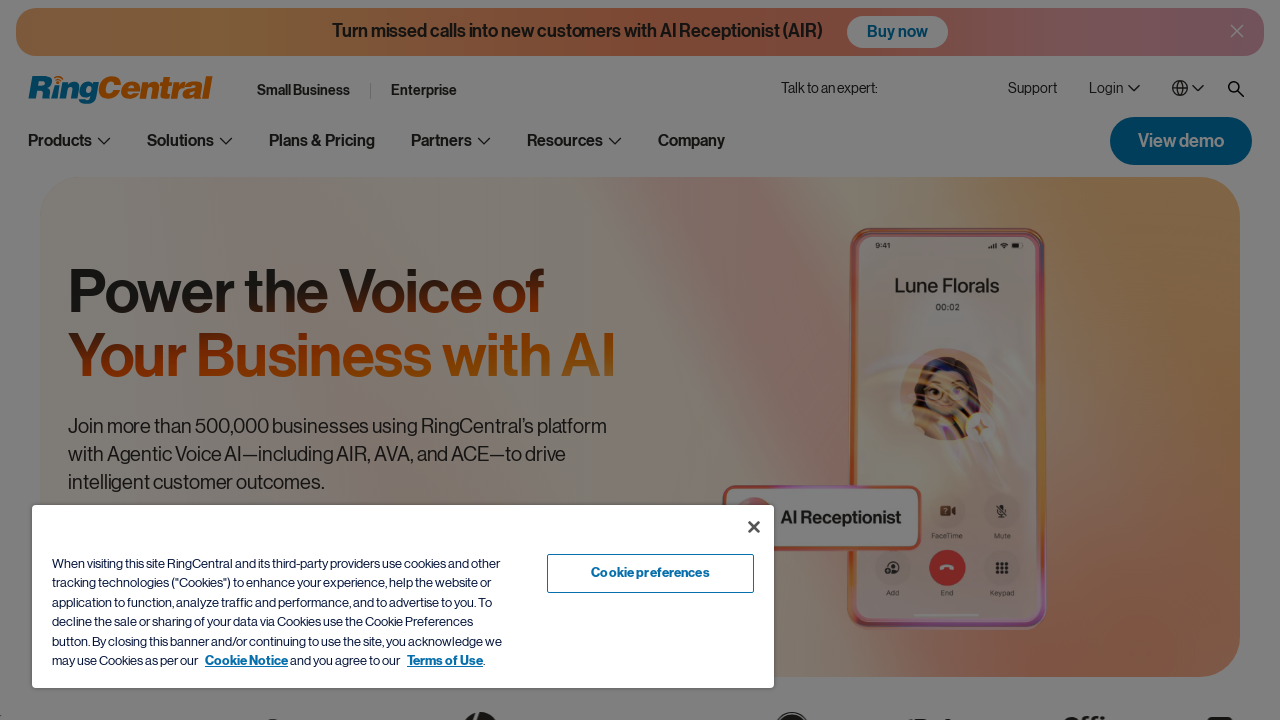

Pressed arrow down key for keyboard navigation
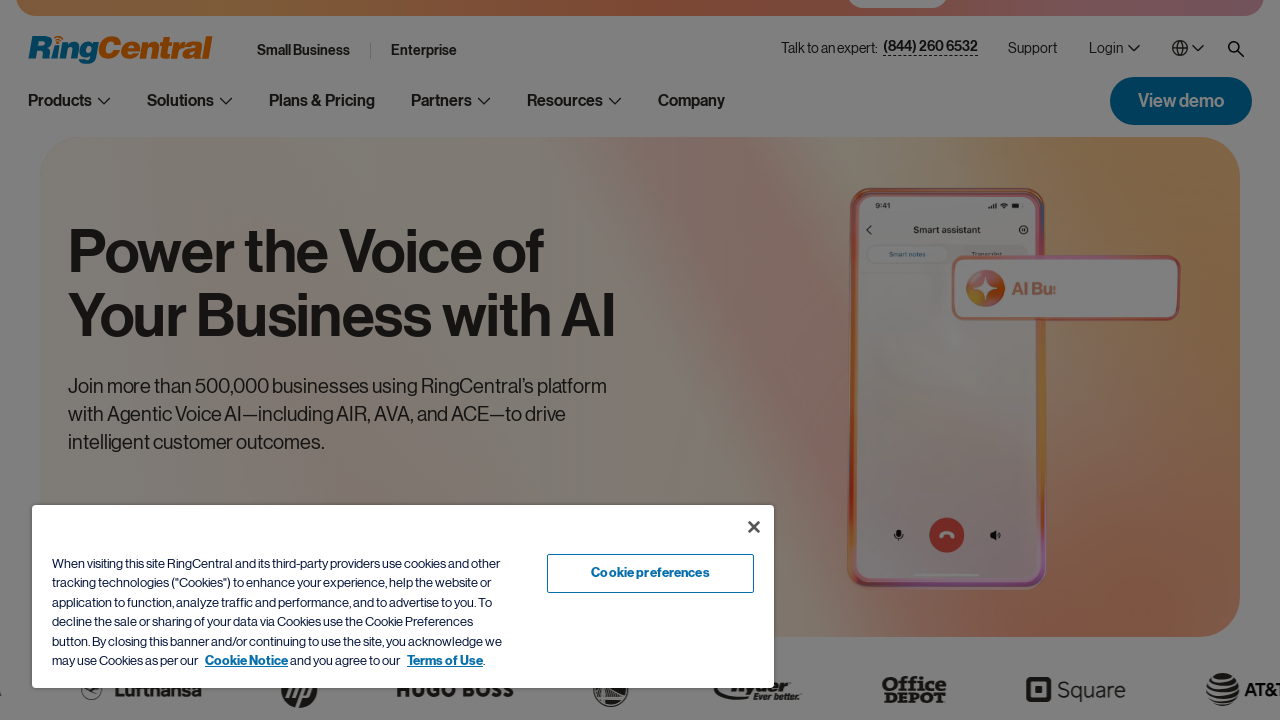

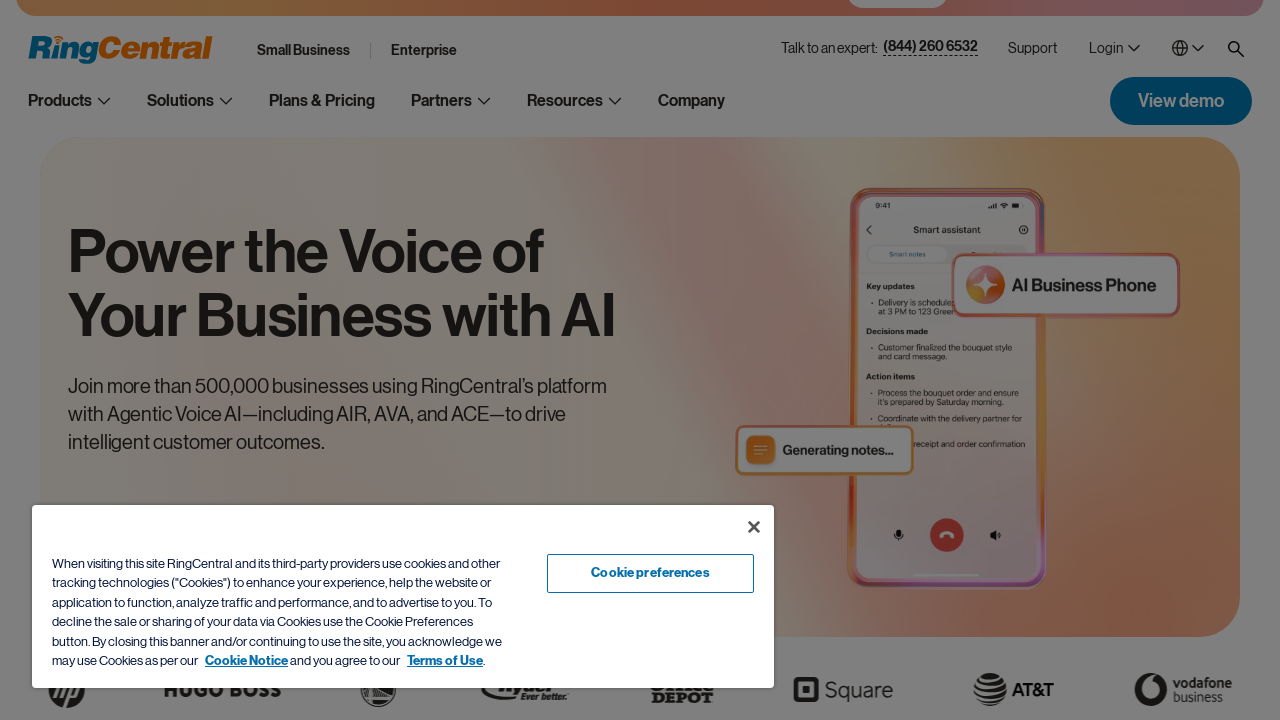